Tests date picker by entering a date value and pressing Enter to close the picker

Starting URL: http://formy-project.herokuapp.com/datepicker

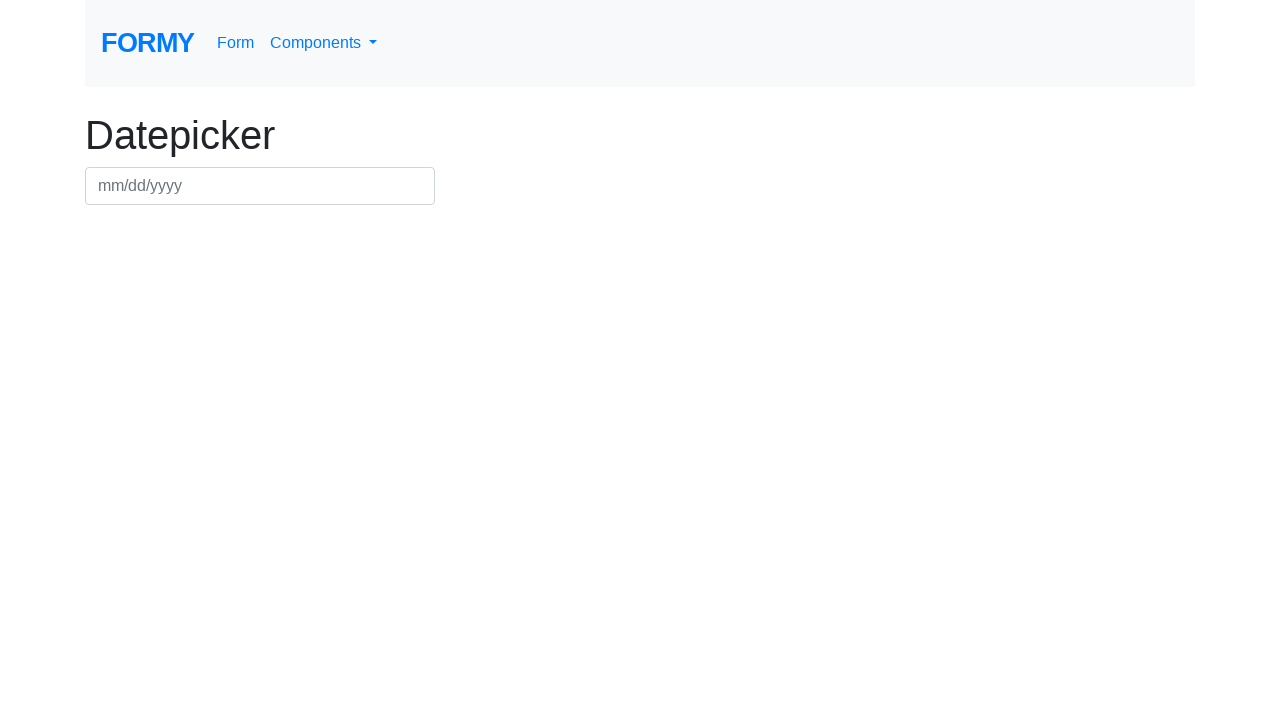

Filled datepicker field with date 07/08/1985 on #datepicker
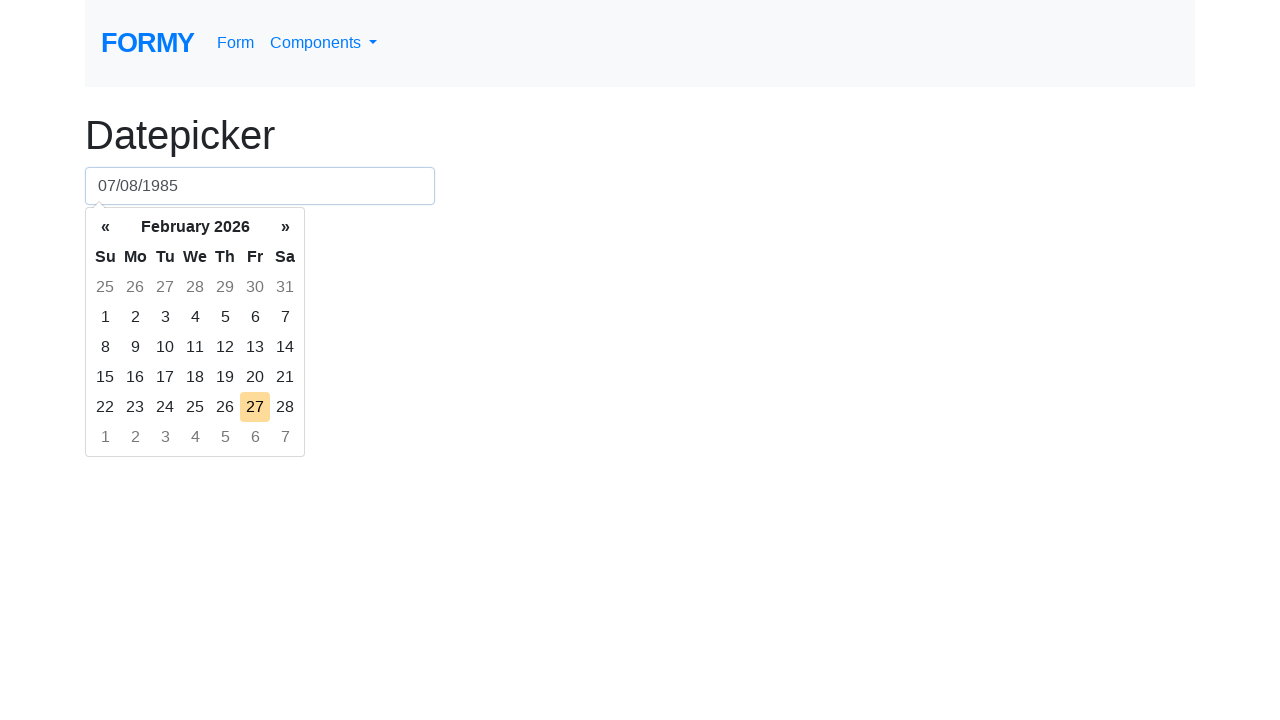

Pressed Enter to close the datepicker on #datepicker
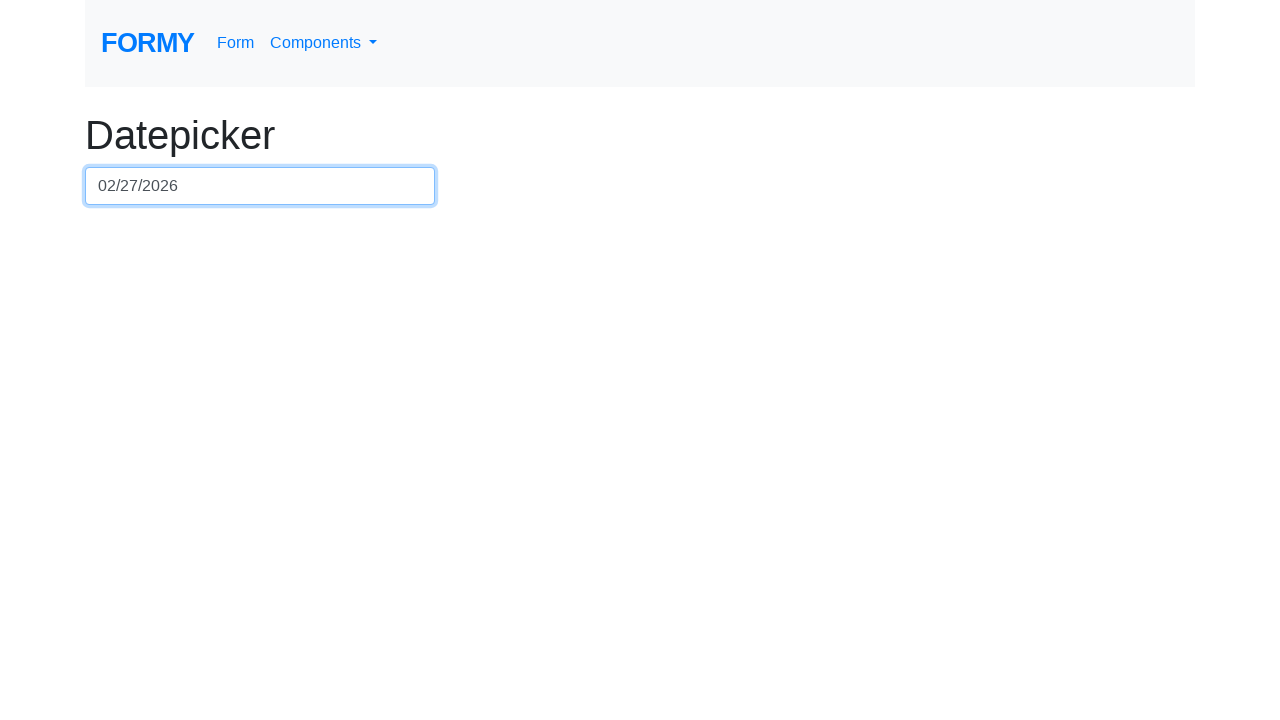

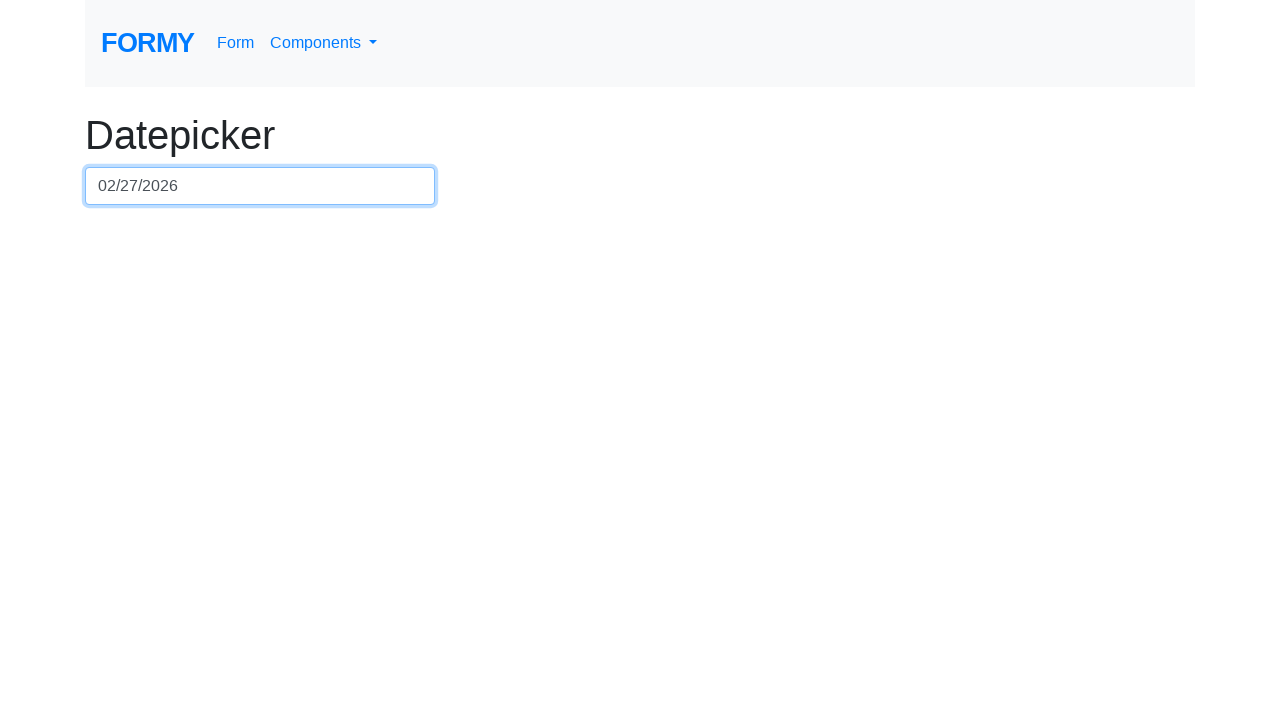